Tests JavaScript confirm dialog by clicking a button to trigger the alert, dismissing it by clicking Cancel, and verifying the result message displays correctly

Starting URL: https://the-internet.herokuapp.com/javascript_alerts

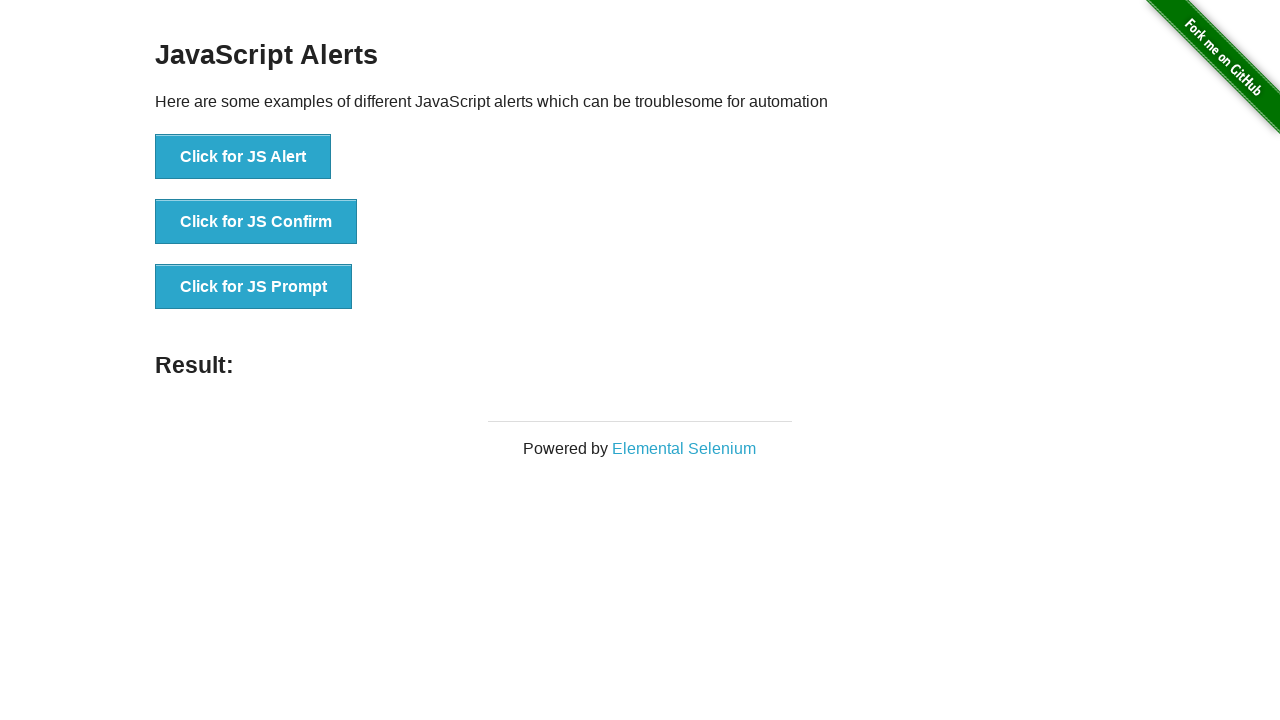

Set up dialog handler to dismiss confirm dialog
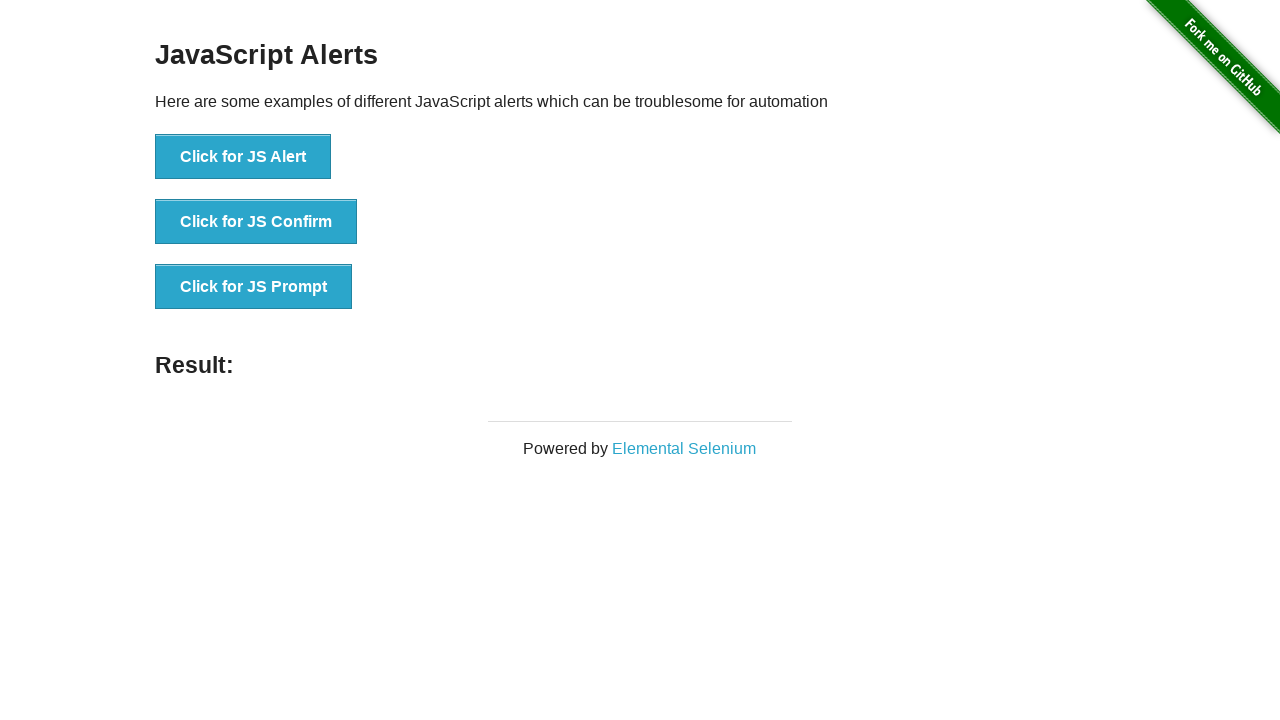

Clicked button to trigger JS Confirm dialog at (256, 222) on xpath=//button[normalize-space()='Click for JS Confirm']
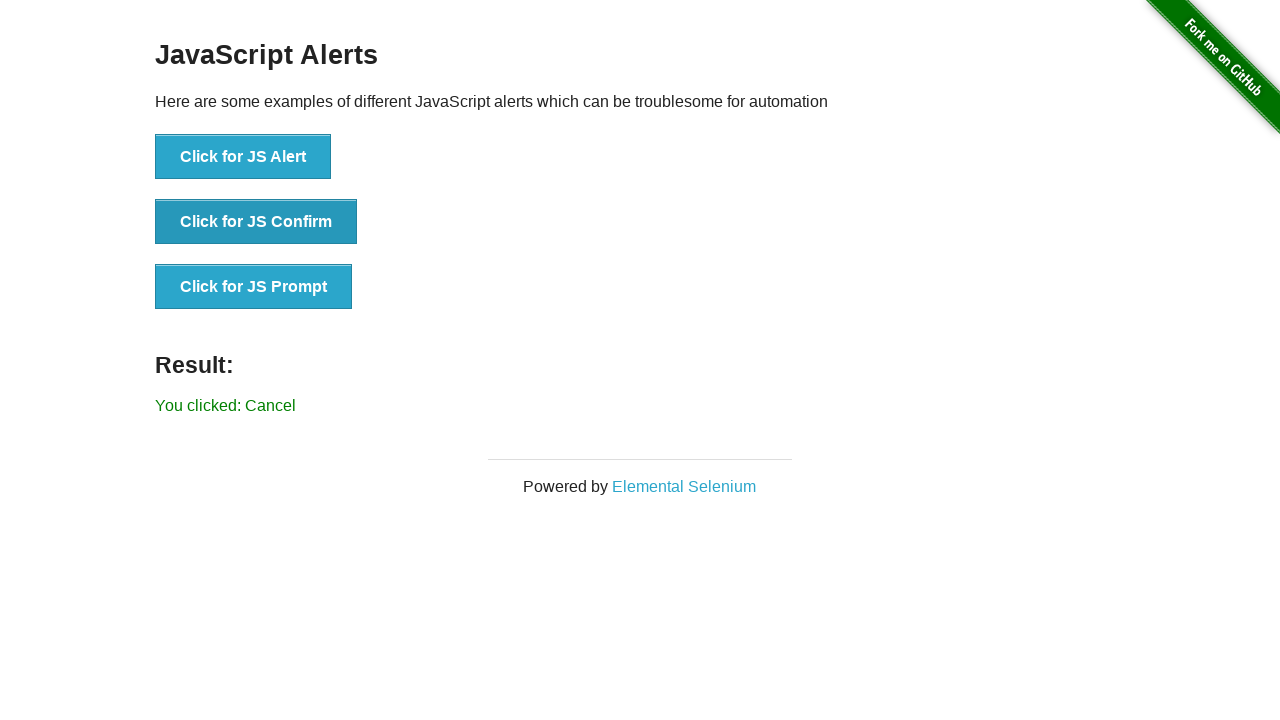

Result message element loaded
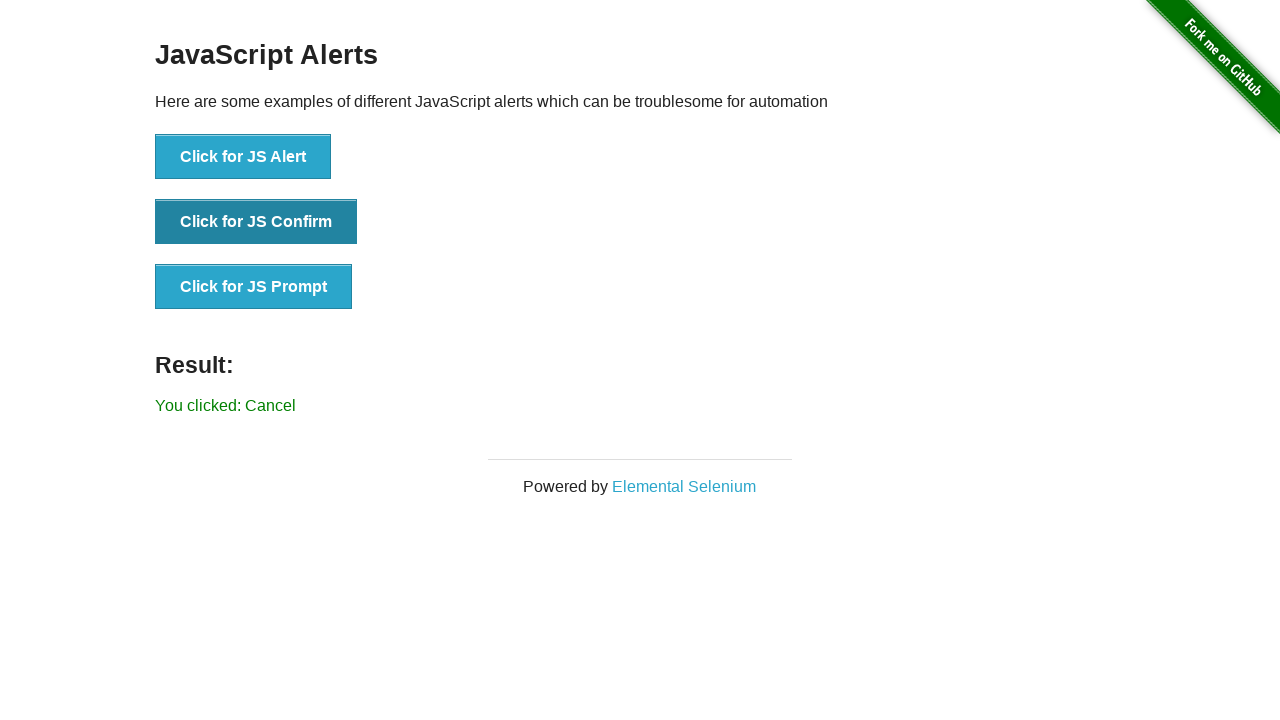

Located result message element
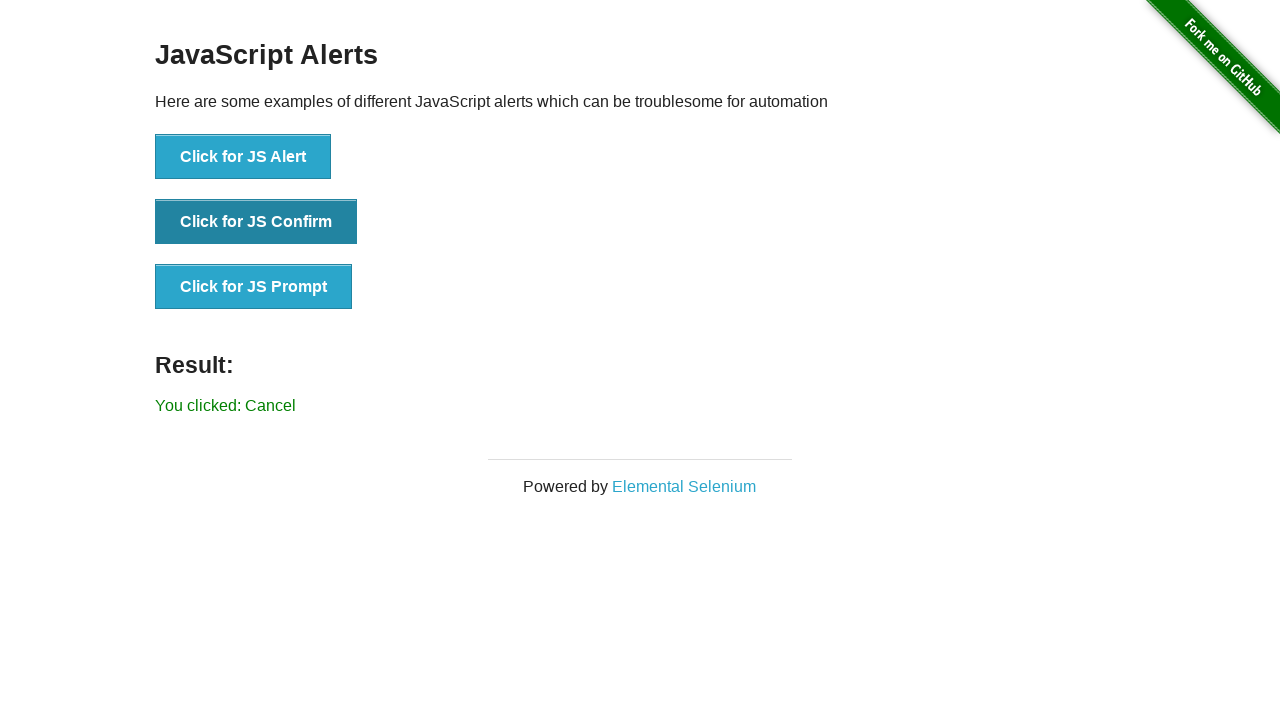

Verified result message displays 'You clicked: Cancel'
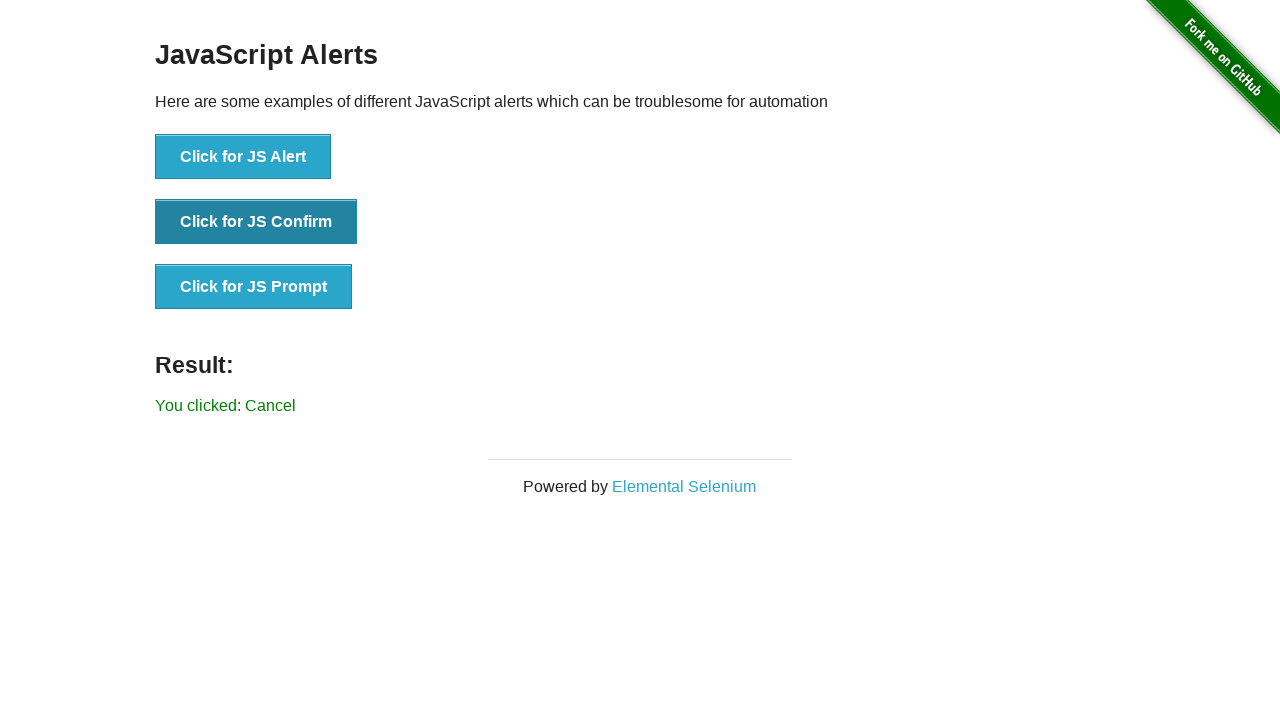

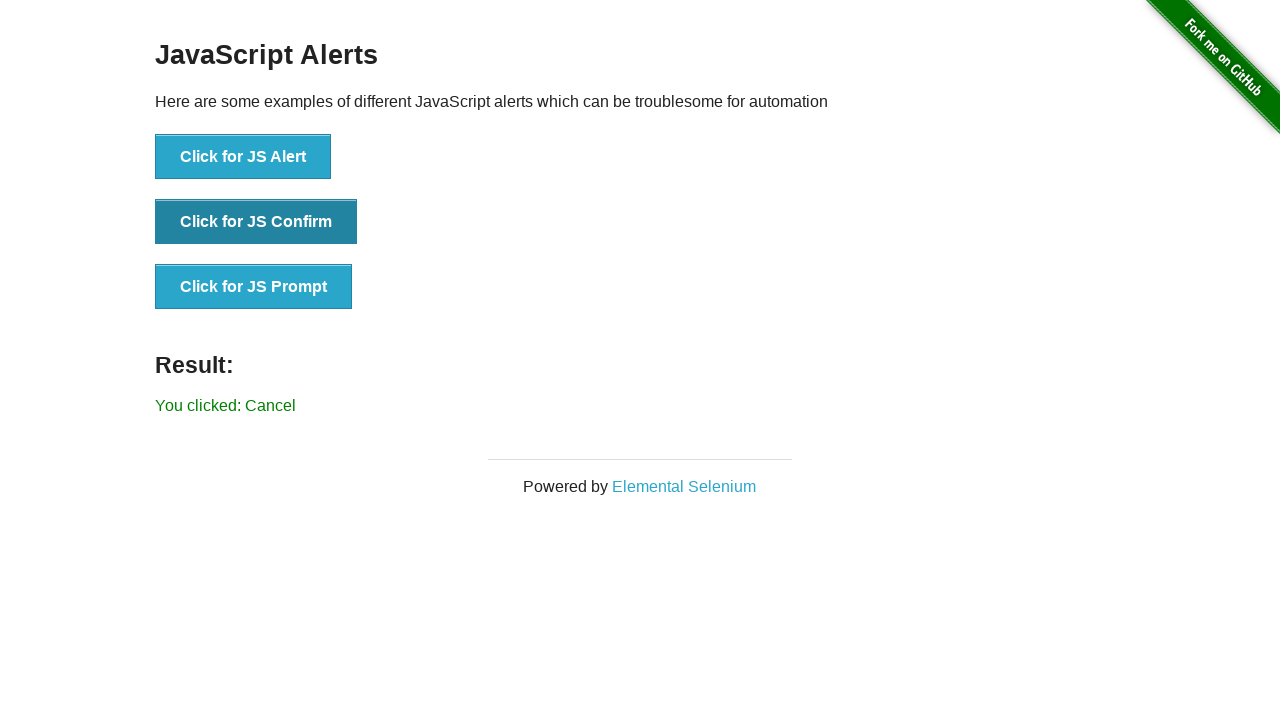